Tests adding multiple todo items by filling the input field and pressing Enter, then verifying items appear in the list

Starting URL: https://demo.playwright.dev/todomvc

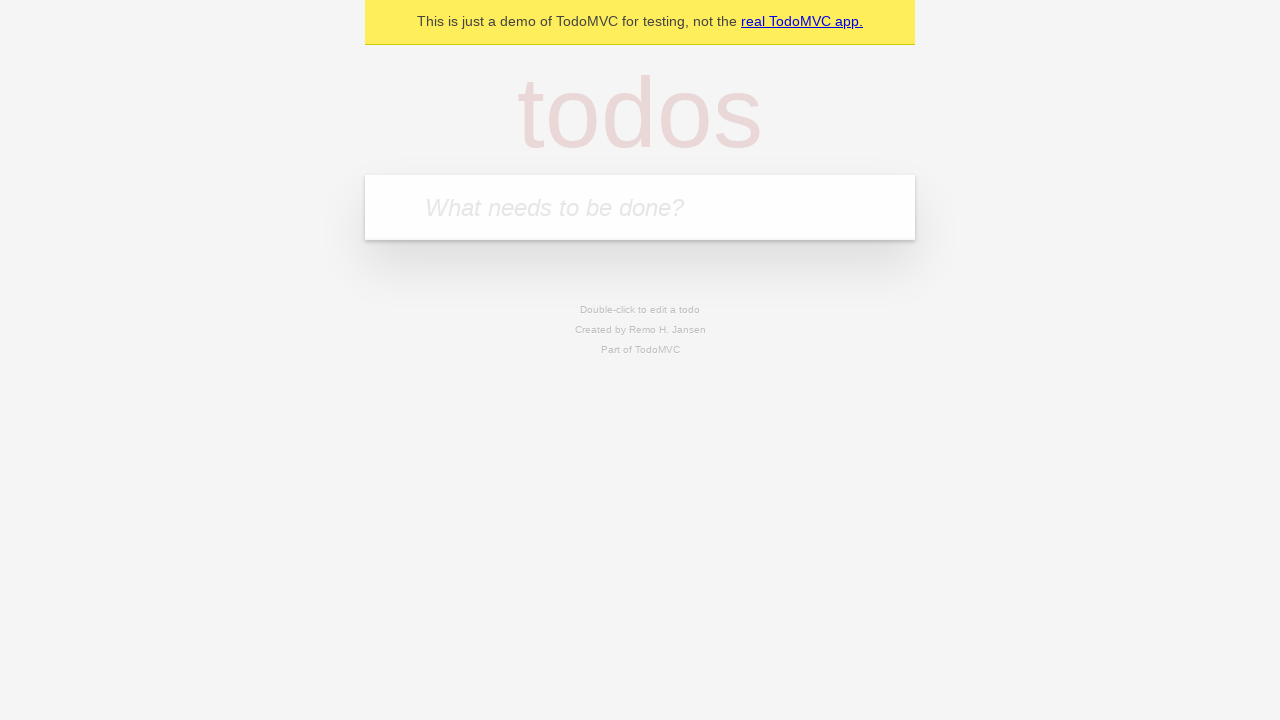

Filled input field with first todo item 'buy some cheese' on internal:attr=[placeholder="What needs to be done?"i]
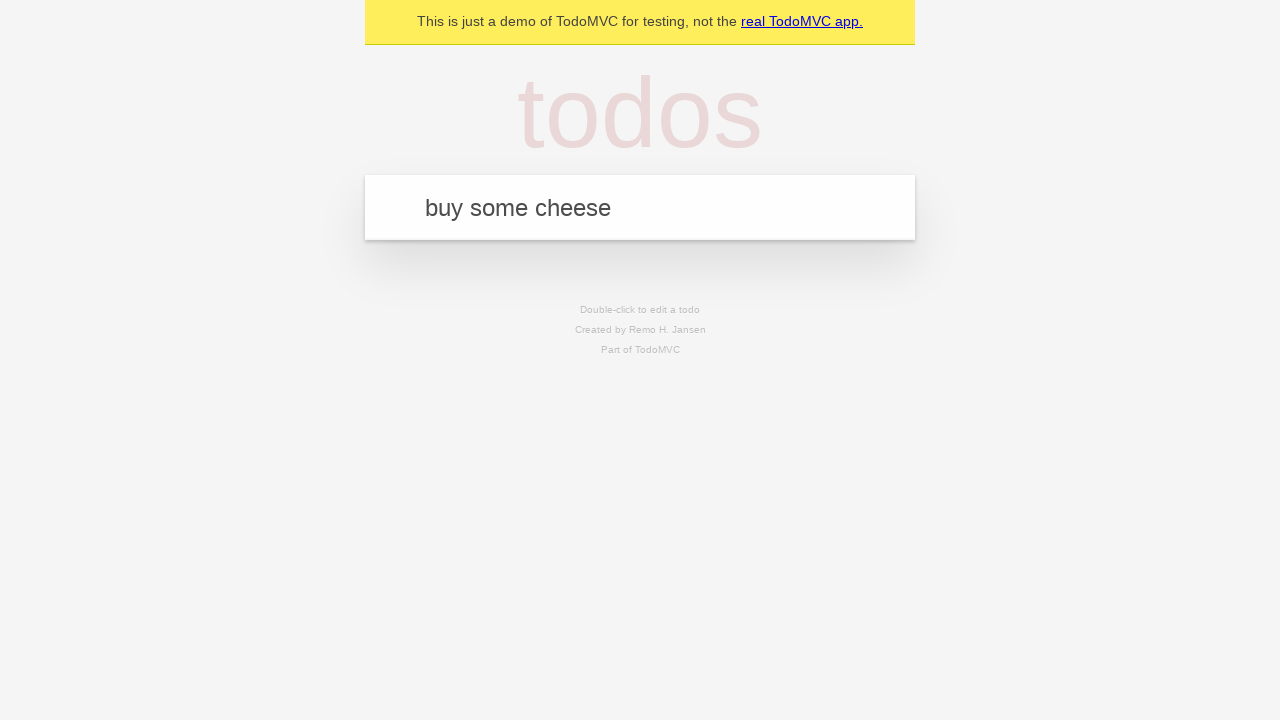

Pressed Enter to submit first todo item on internal:attr=[placeholder="What needs to be done?"i]
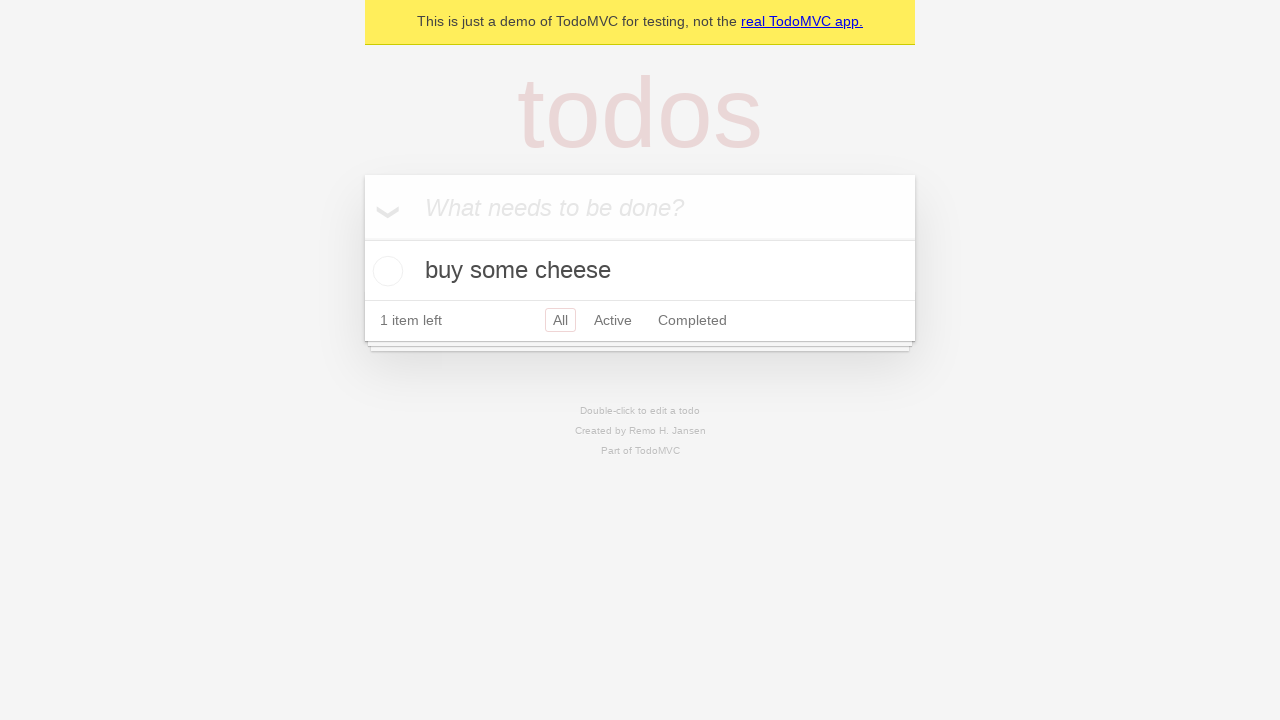

First todo item appeared in the list
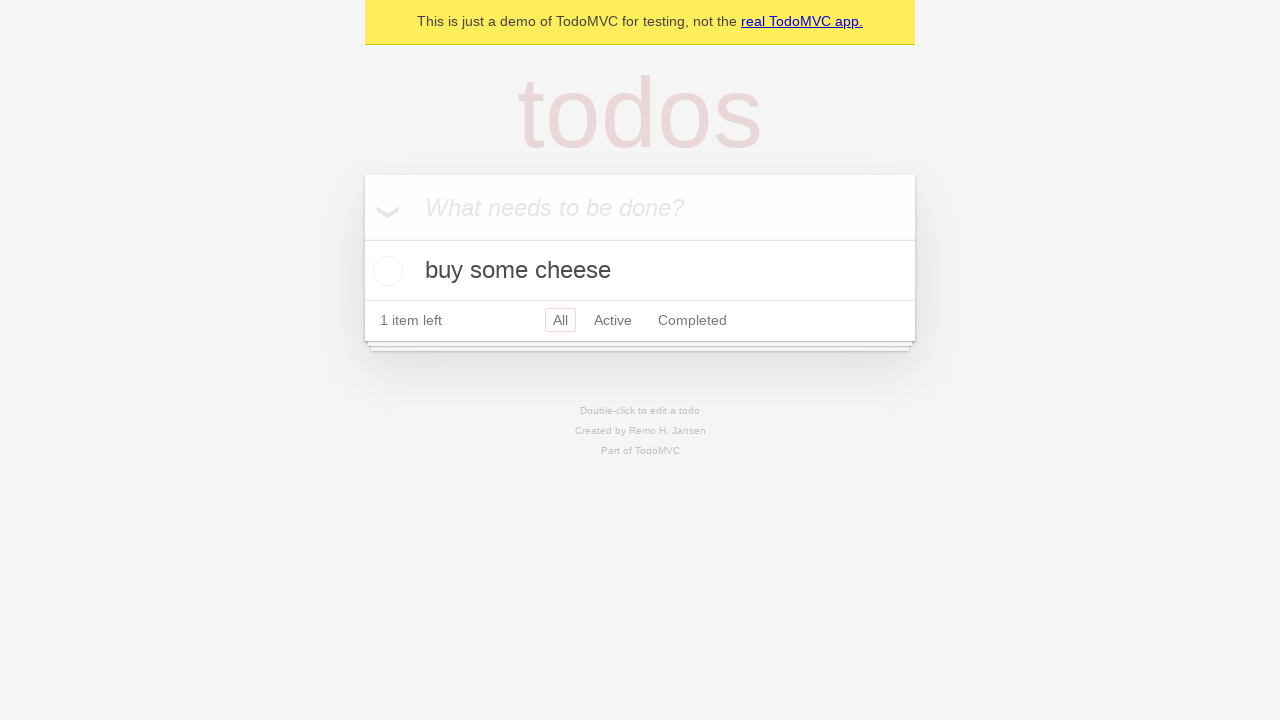

Filled input field with second todo item 'feed the cat' on internal:attr=[placeholder="What needs to be done?"i]
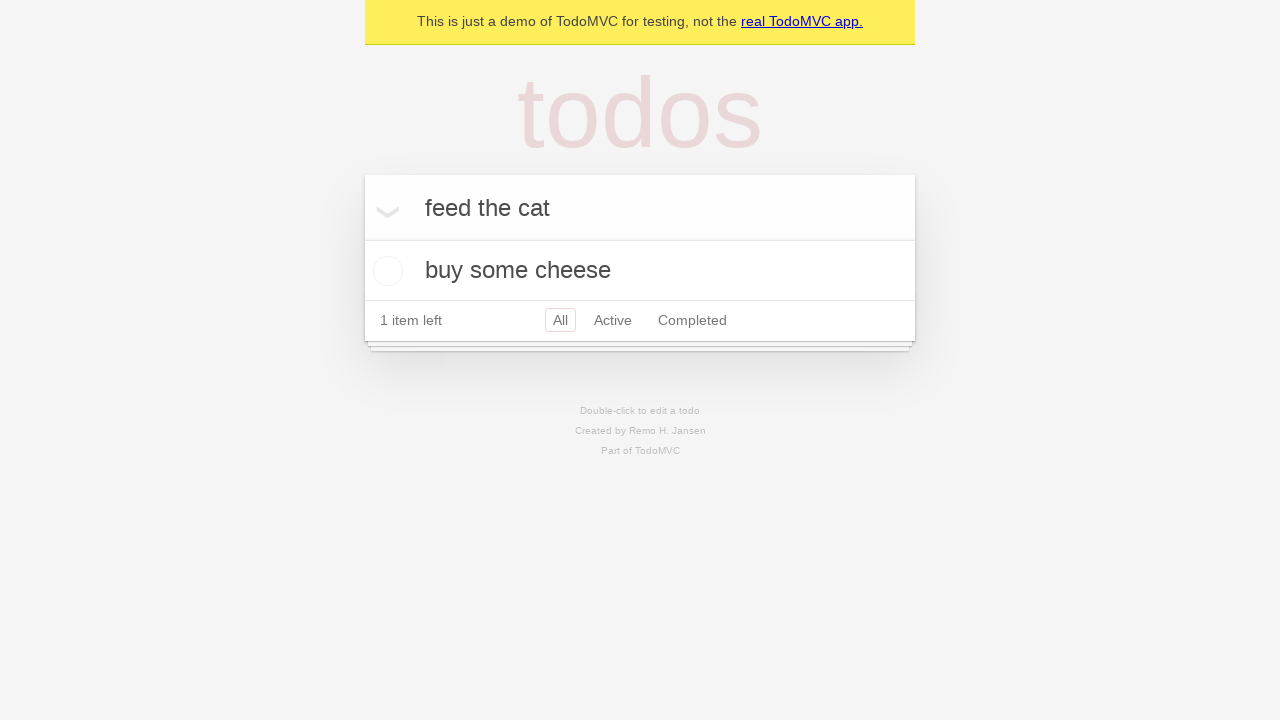

Pressed Enter to submit second todo item on internal:attr=[placeholder="What needs to be done?"i]
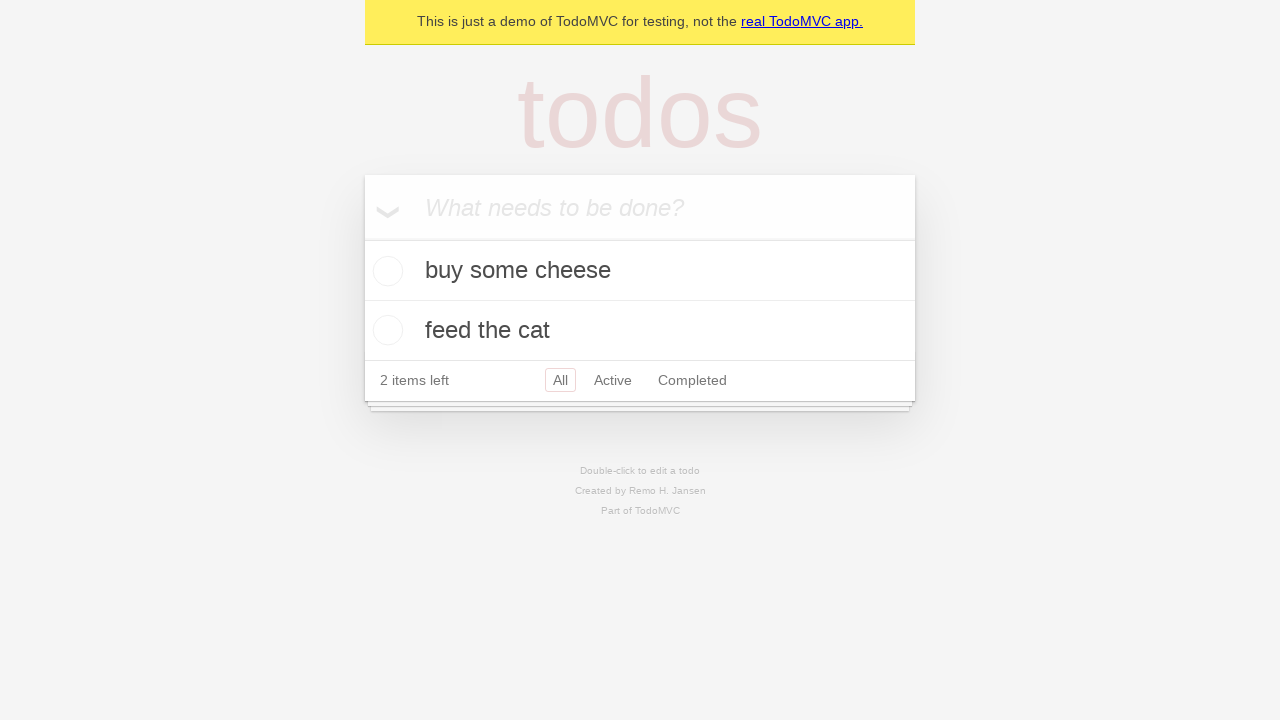

Second todo item appeared in the list
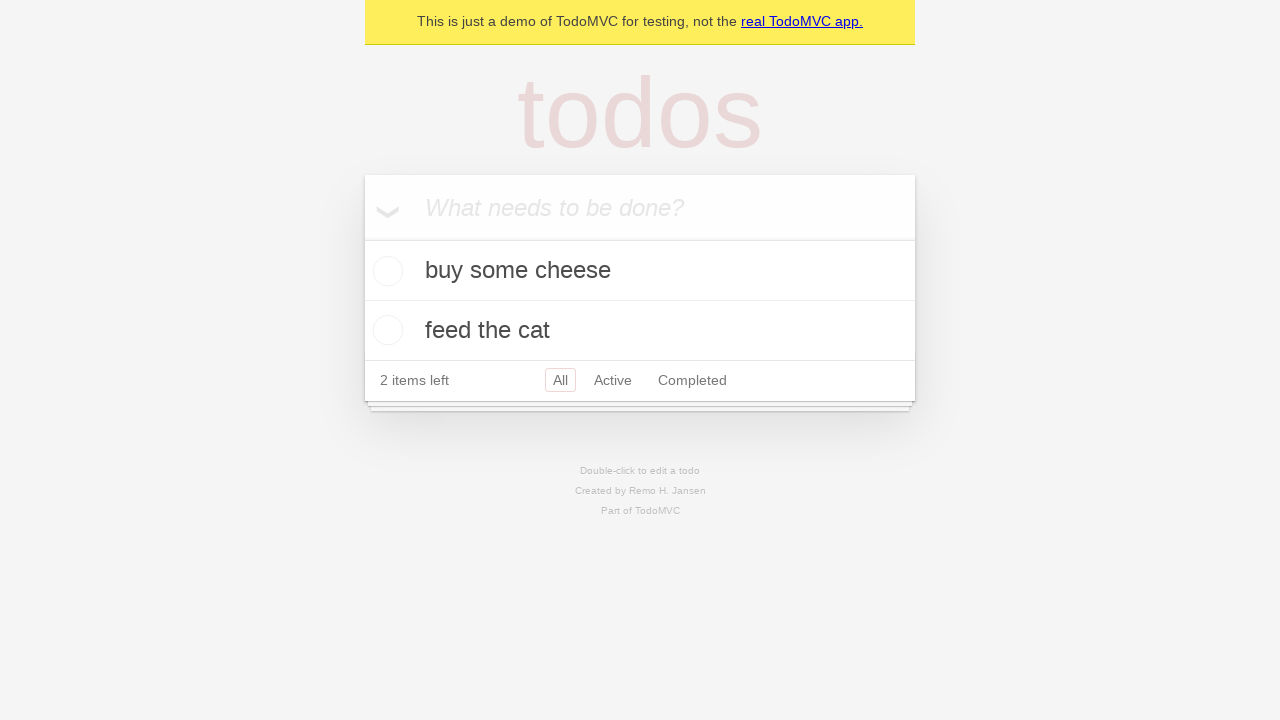

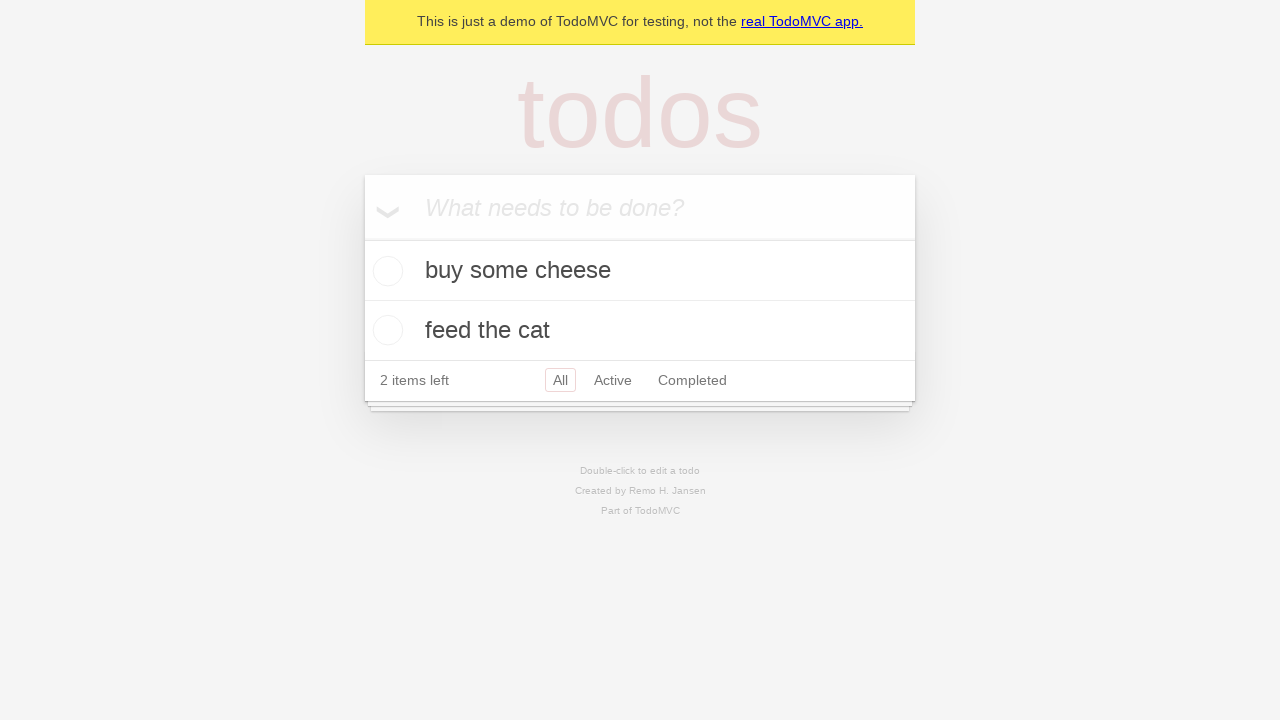